Tests horizontal slider interaction by clicking and dragging the slider element to adjust its position

Starting URL: https://the-internet.herokuapp.com/horizontal_slider

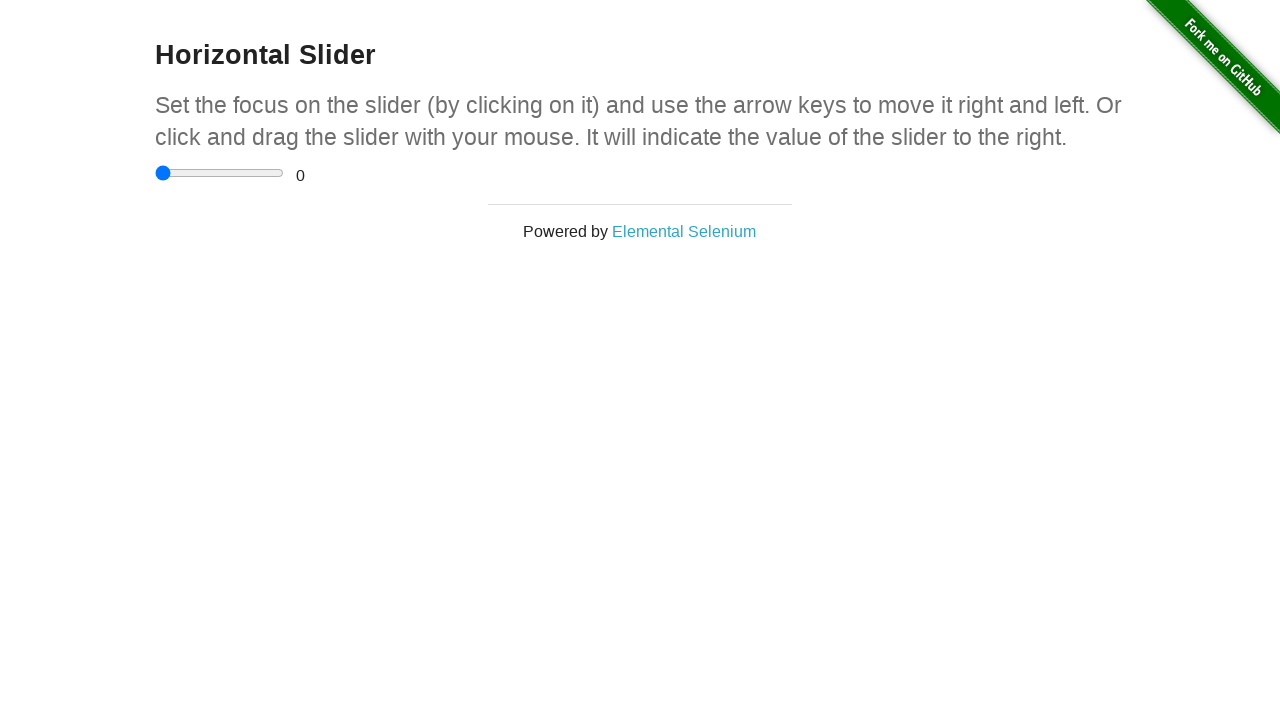

Located the horizontal slider element
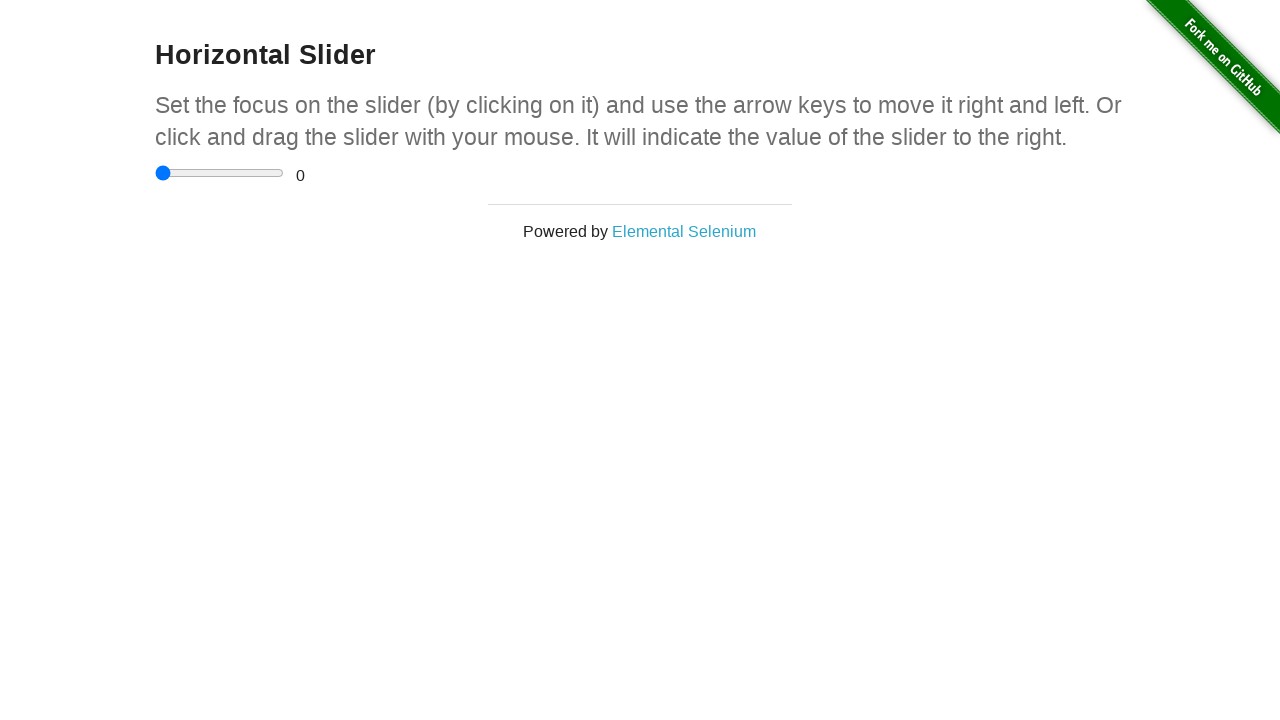

Dragged the slider 25 pixels to the right to adjust its position at (180, 165)
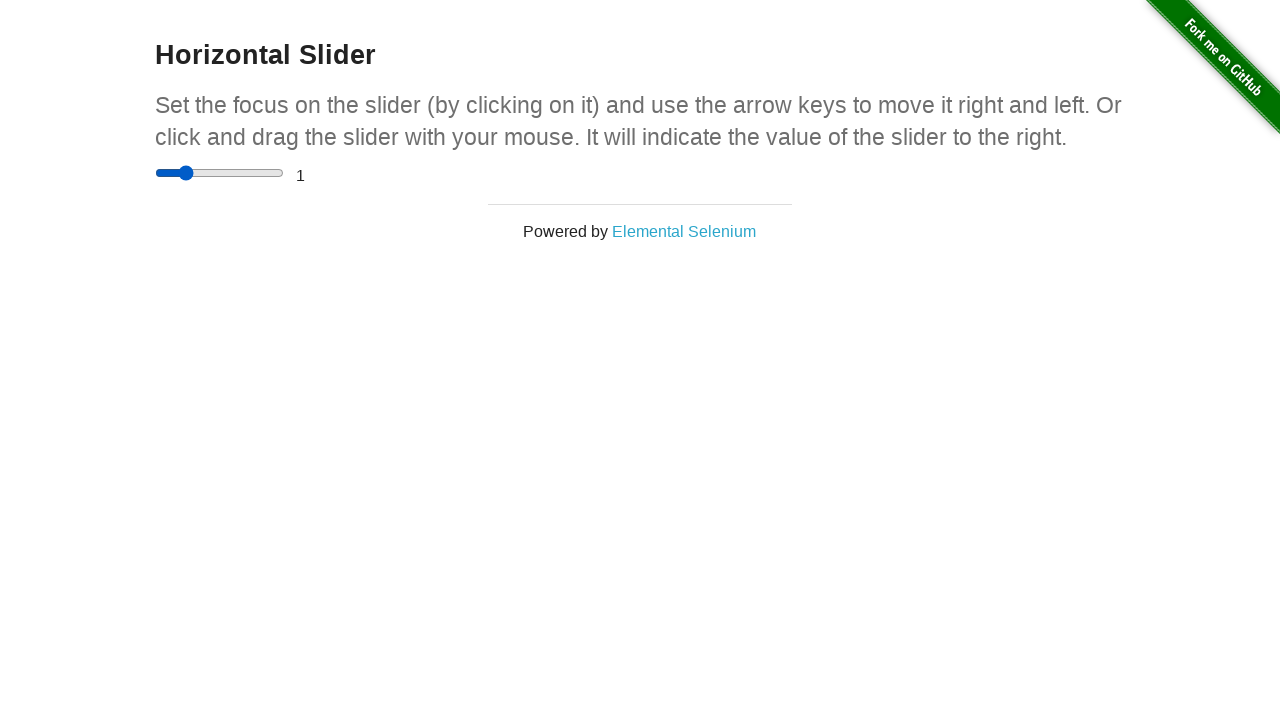

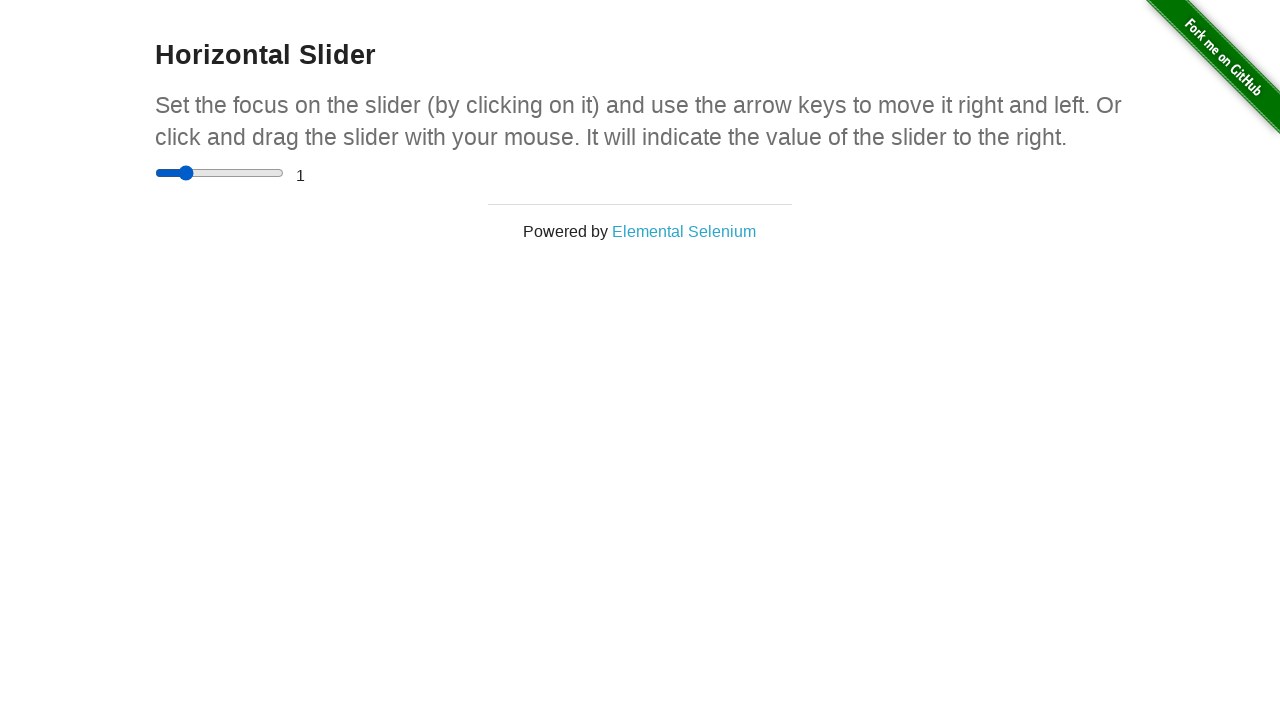